Tests clicking a button with a dynamic ID on the UI Test Automation Playground site to verify interaction with elements that have changing identifiers

Starting URL: http://uitestingplayground.com/dynamicid

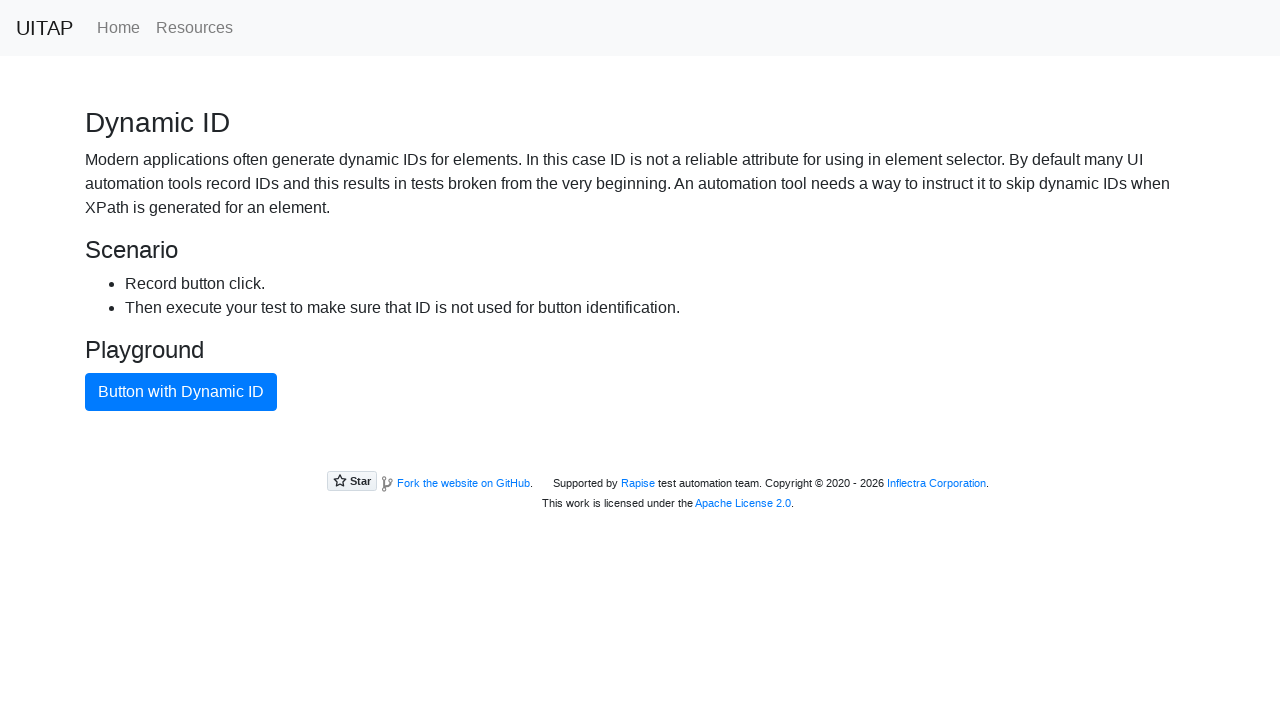

Clicked the primary button with dynamic ID at (181, 392) on .btn.btn-primary
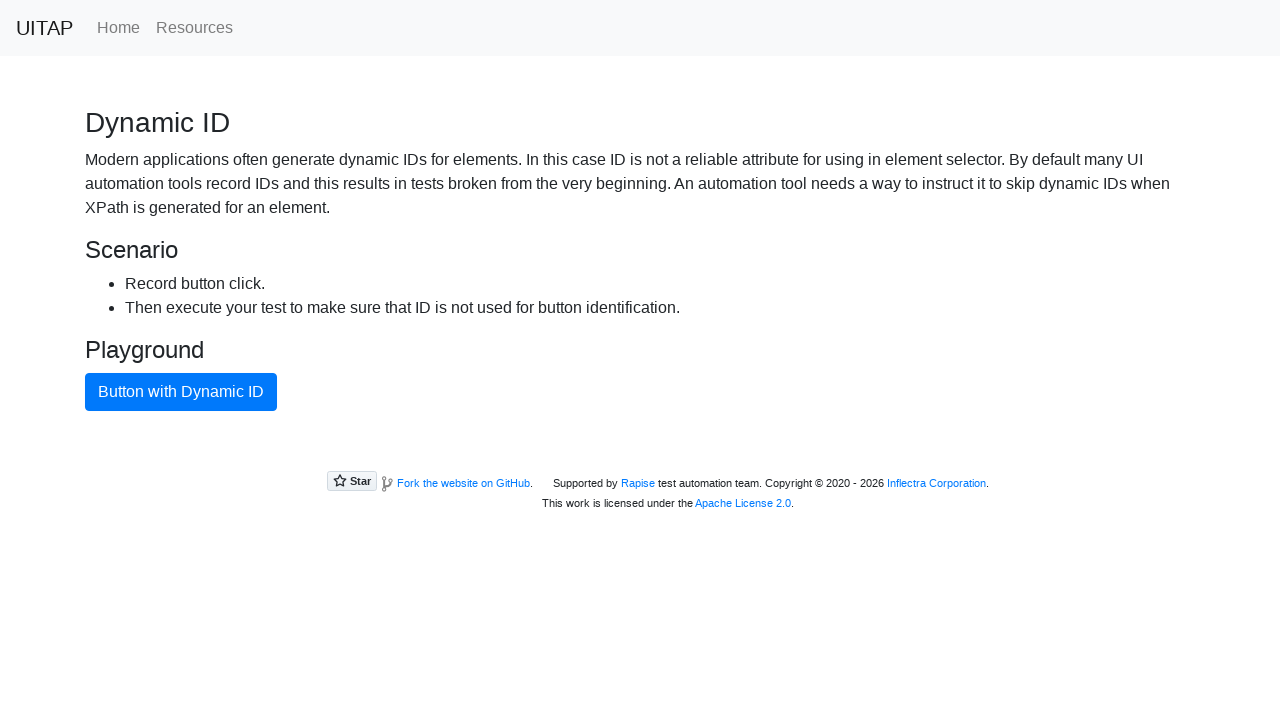

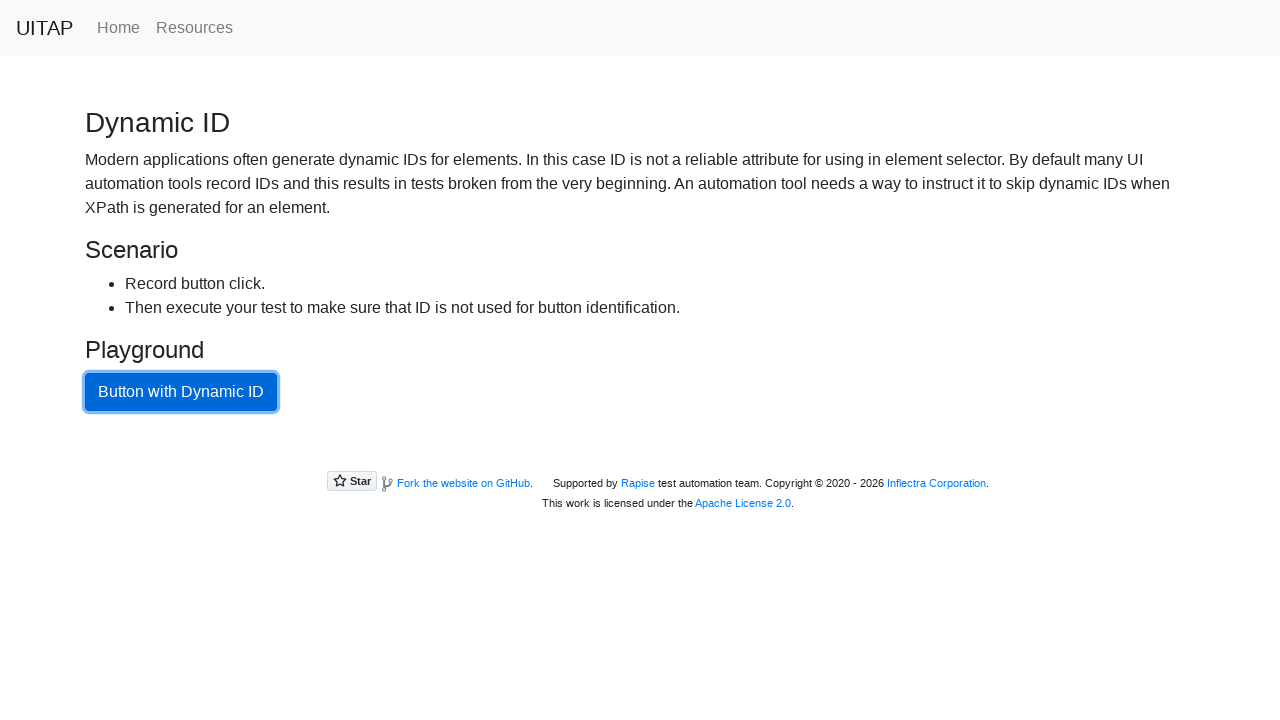